Tests table sorting functionality and pagination by clicking column header, verifying sort order, and searching for a specific item across pages

Starting URL: https://rahulshettyacademy.com/seleniumPractise/#/offers

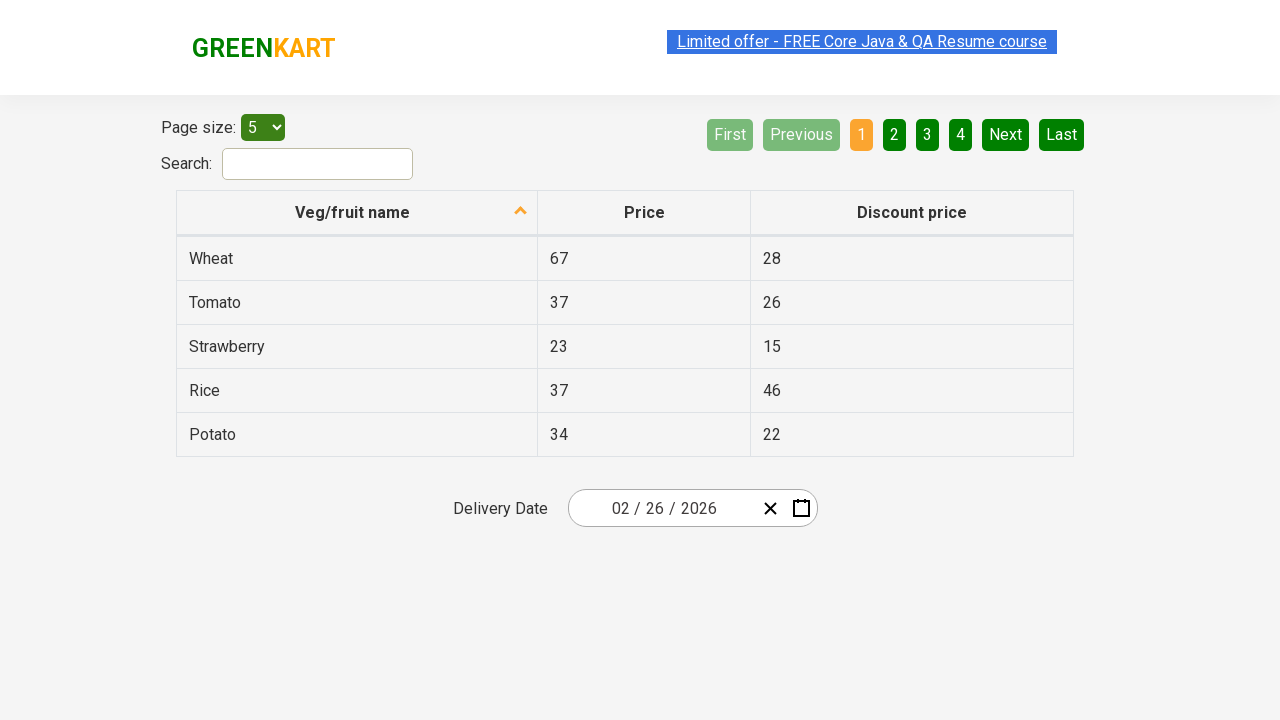

Clicked first column header to sort table at (357, 213) on xpath=//tr/th[1]
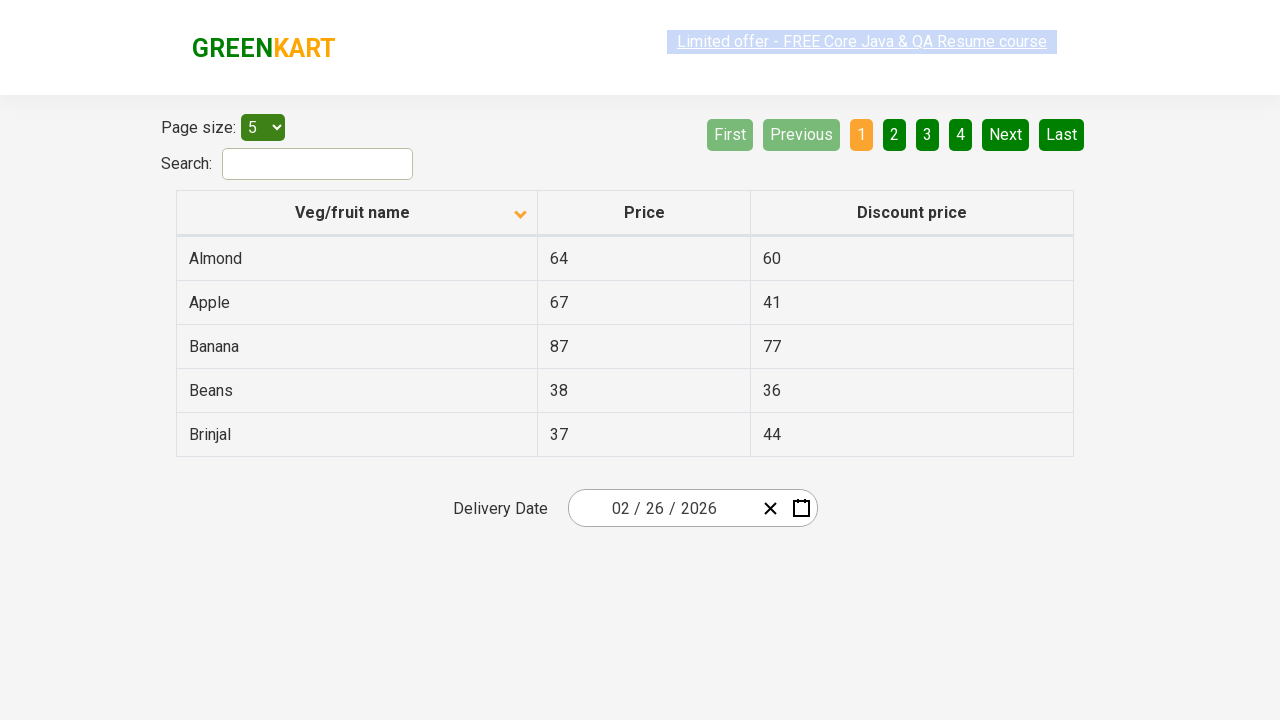

Retrieved all items from first column
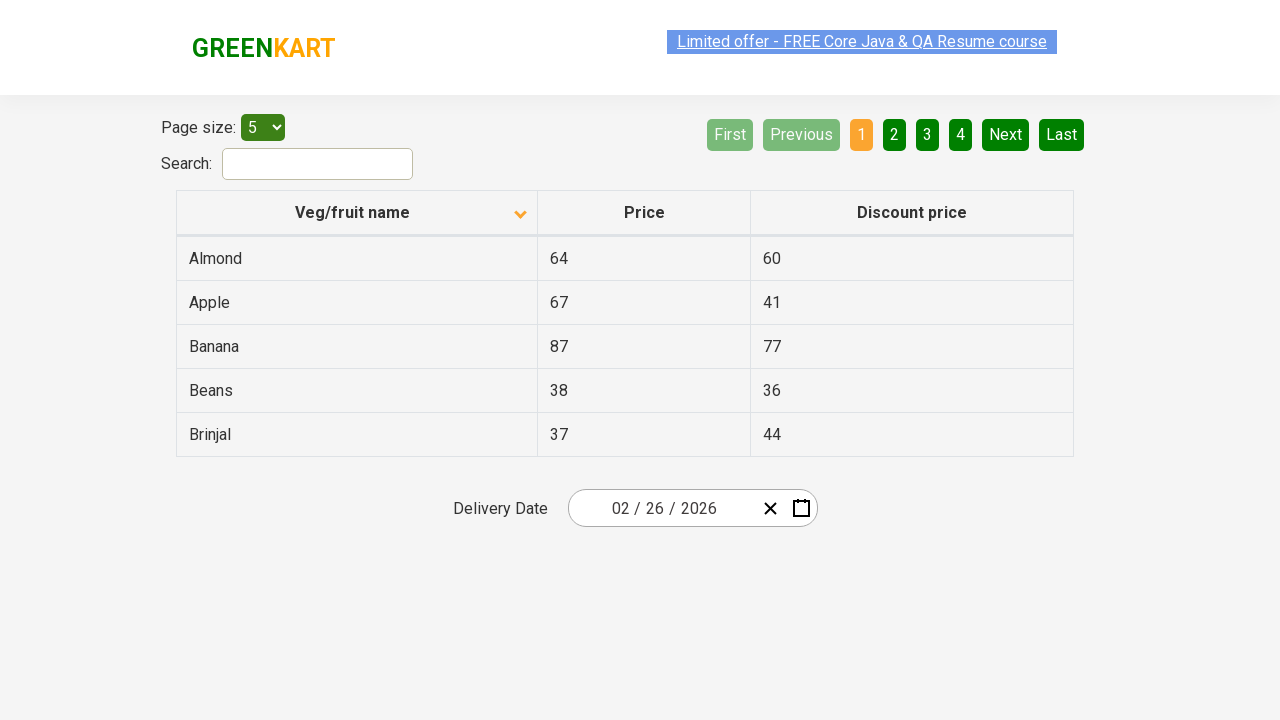

Verified that table is sorted correctly in ascending order
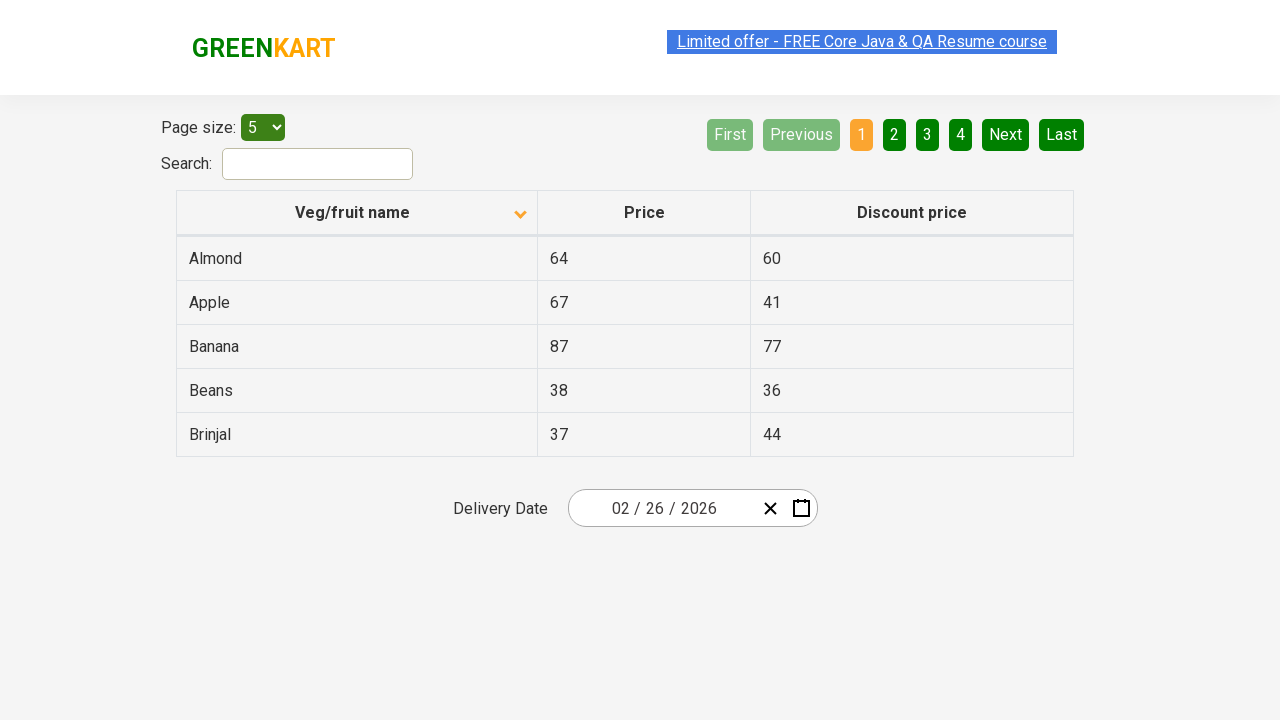

Searched for 'Guava' on current page
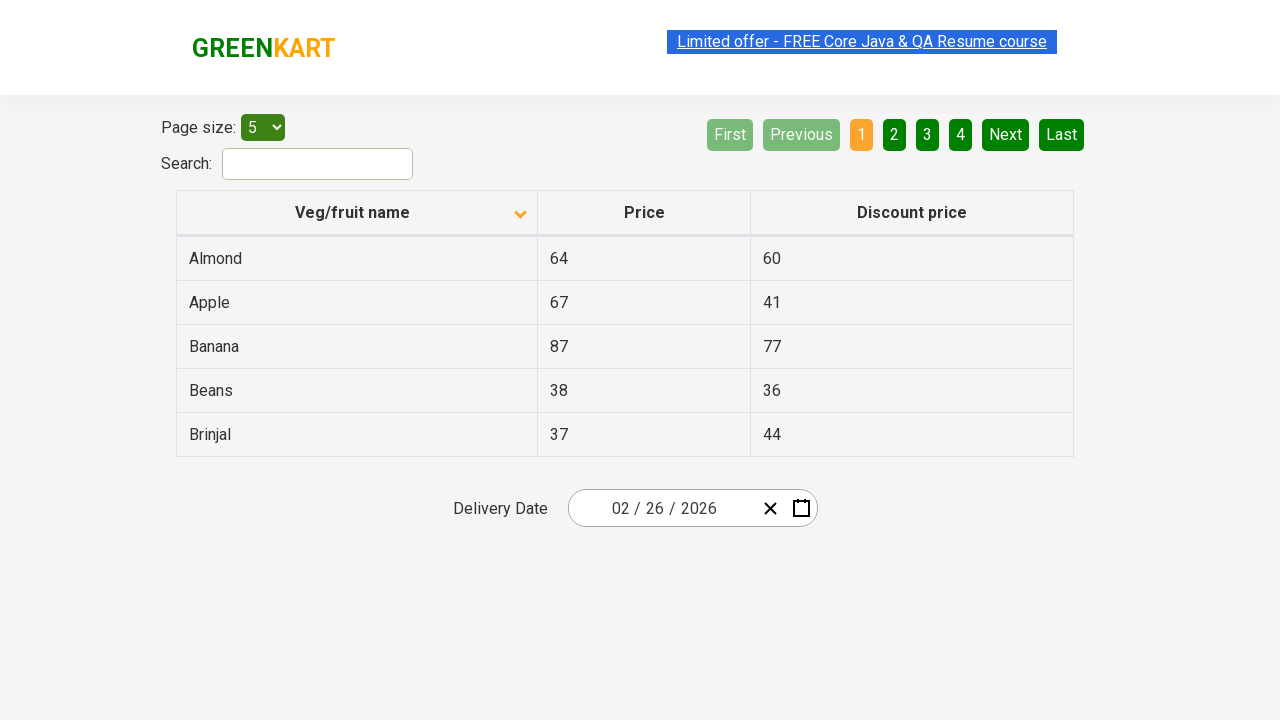

Clicked 'Next' button to navigate to next page at (1006, 134) on xpath=//a[@aria-label='Next']
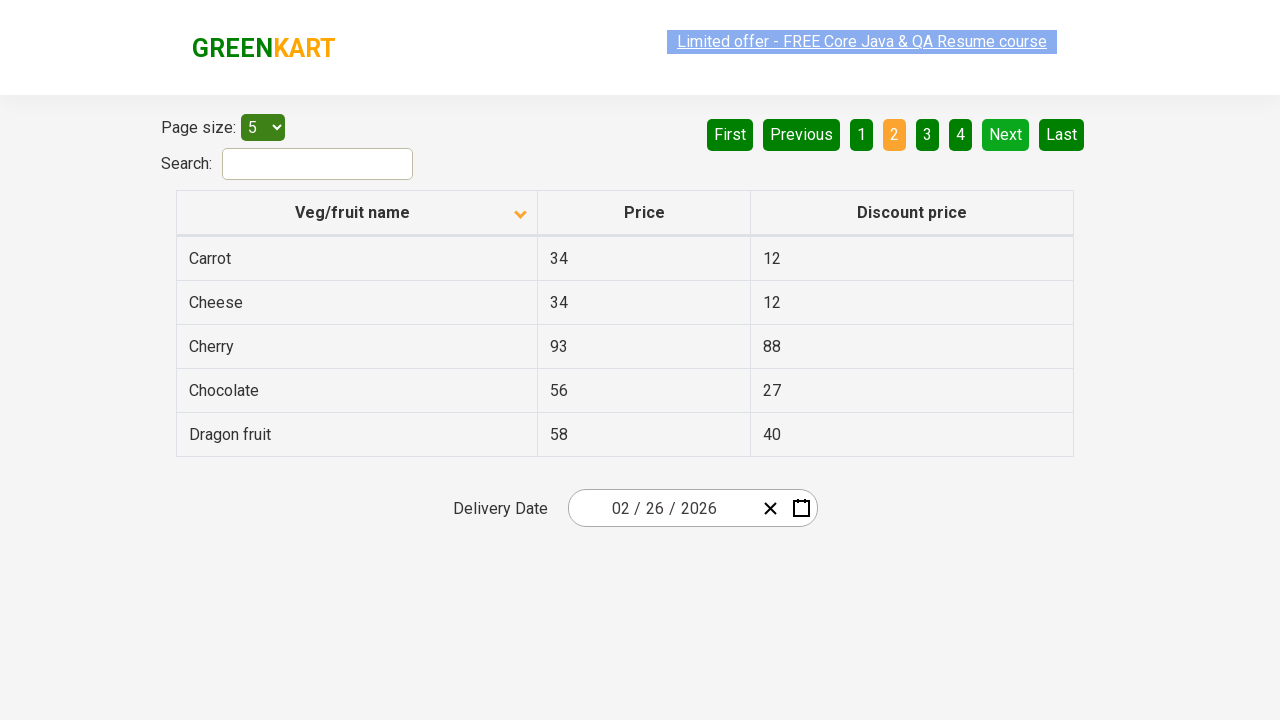

Waited for next page to load
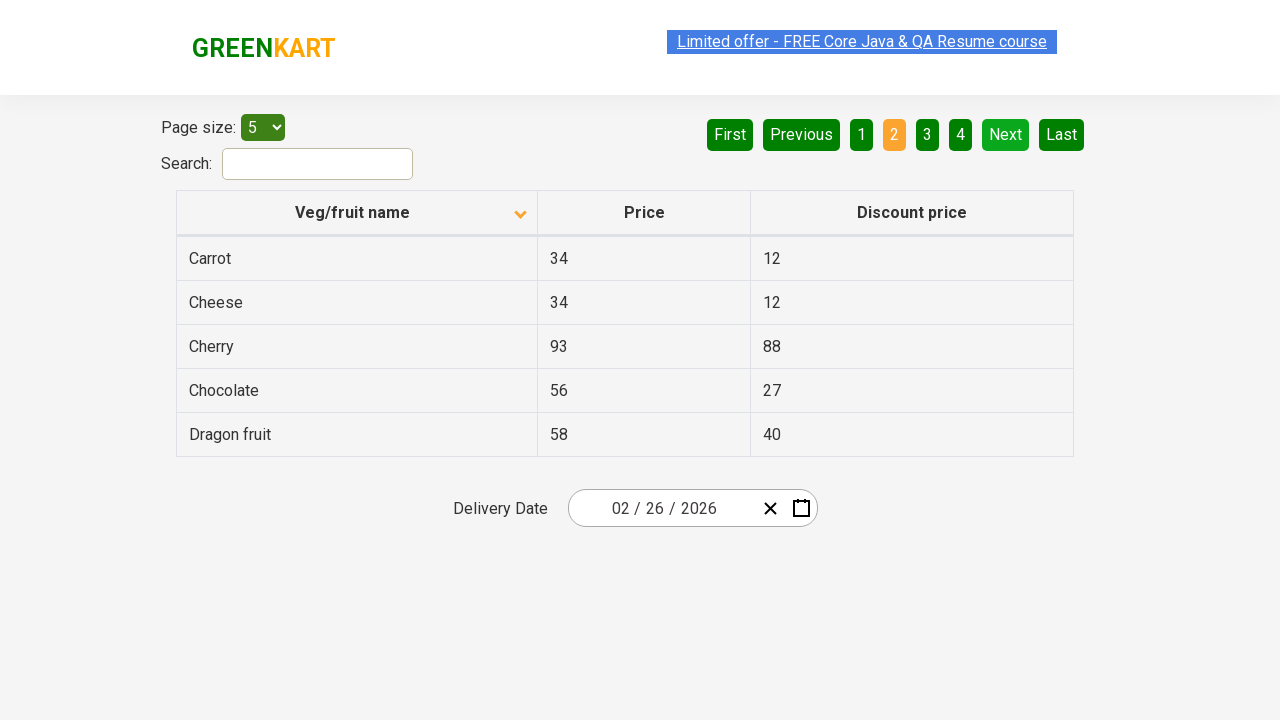

Searched for 'Guava' on current page
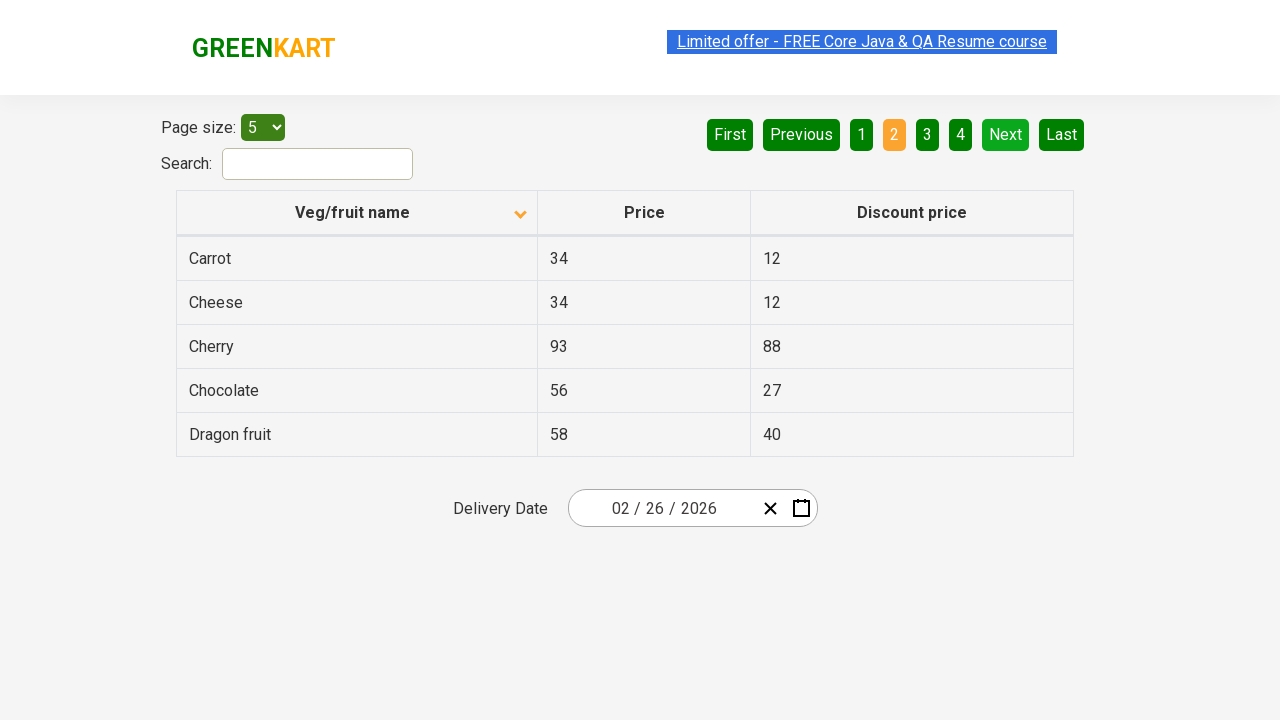

Clicked 'Next' button to navigate to next page at (1006, 134) on xpath=//a[@aria-label='Next']
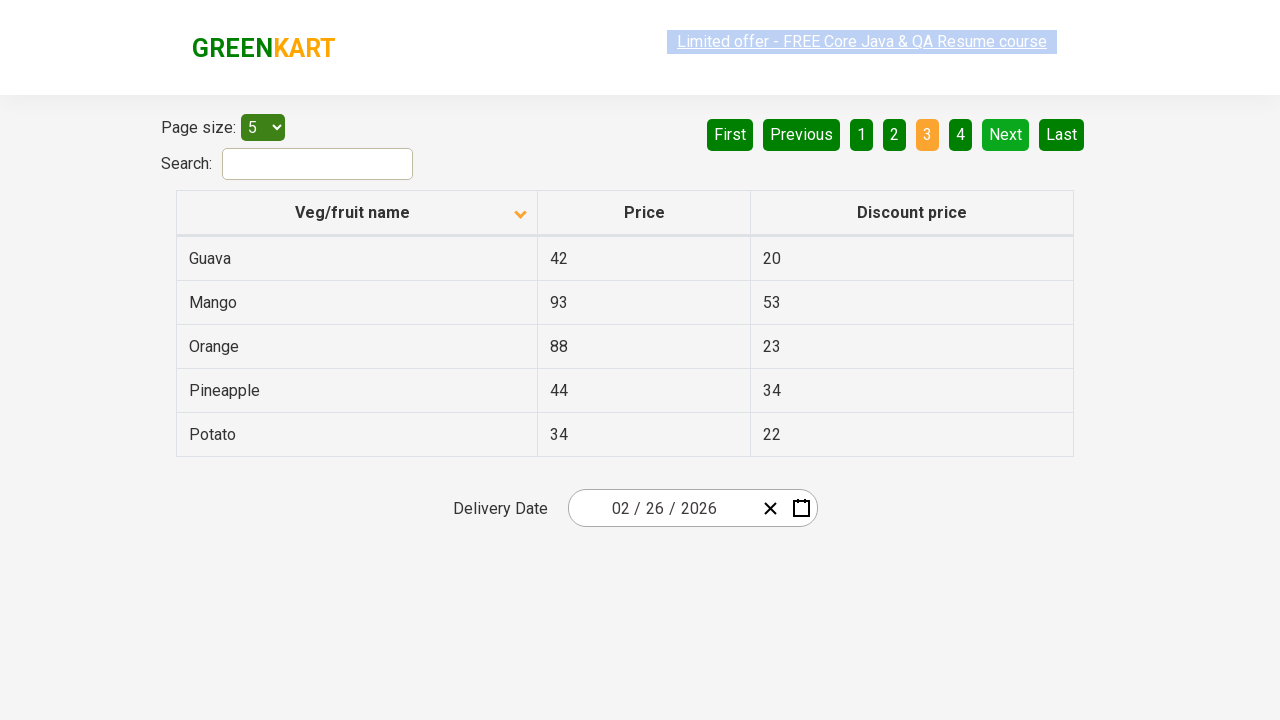

Waited for next page to load
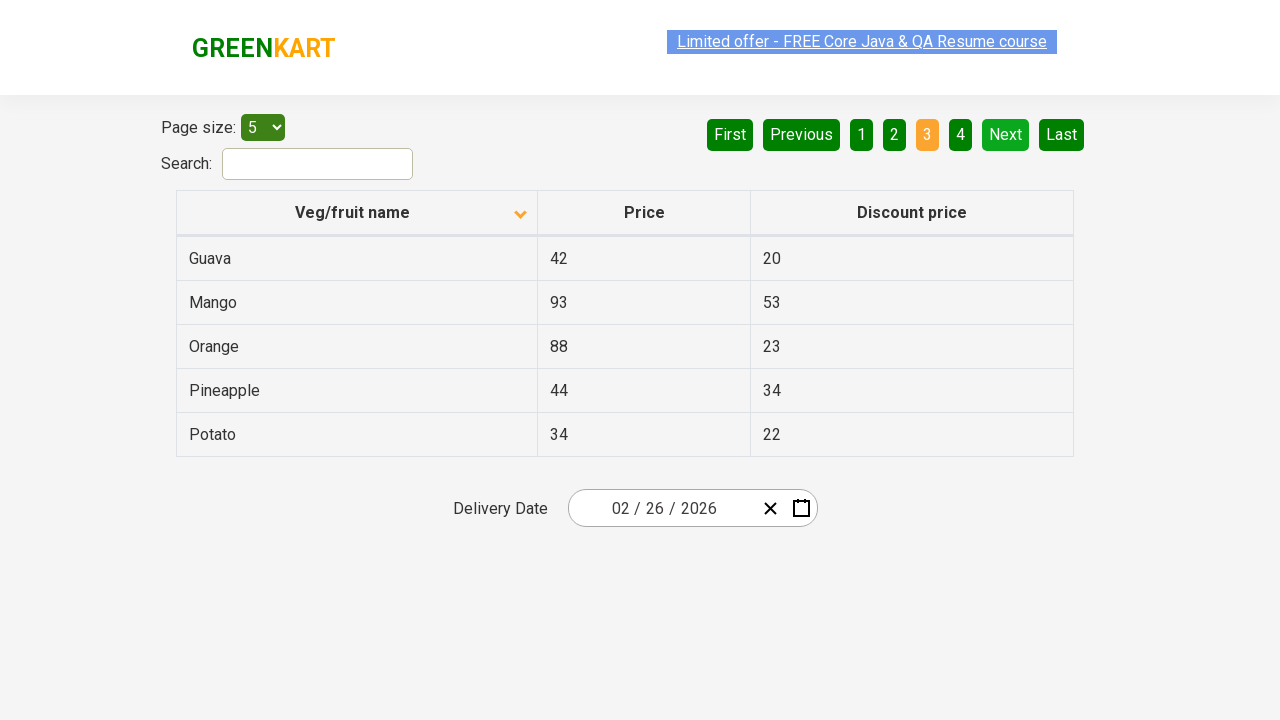

Searched for 'Guava' on current page
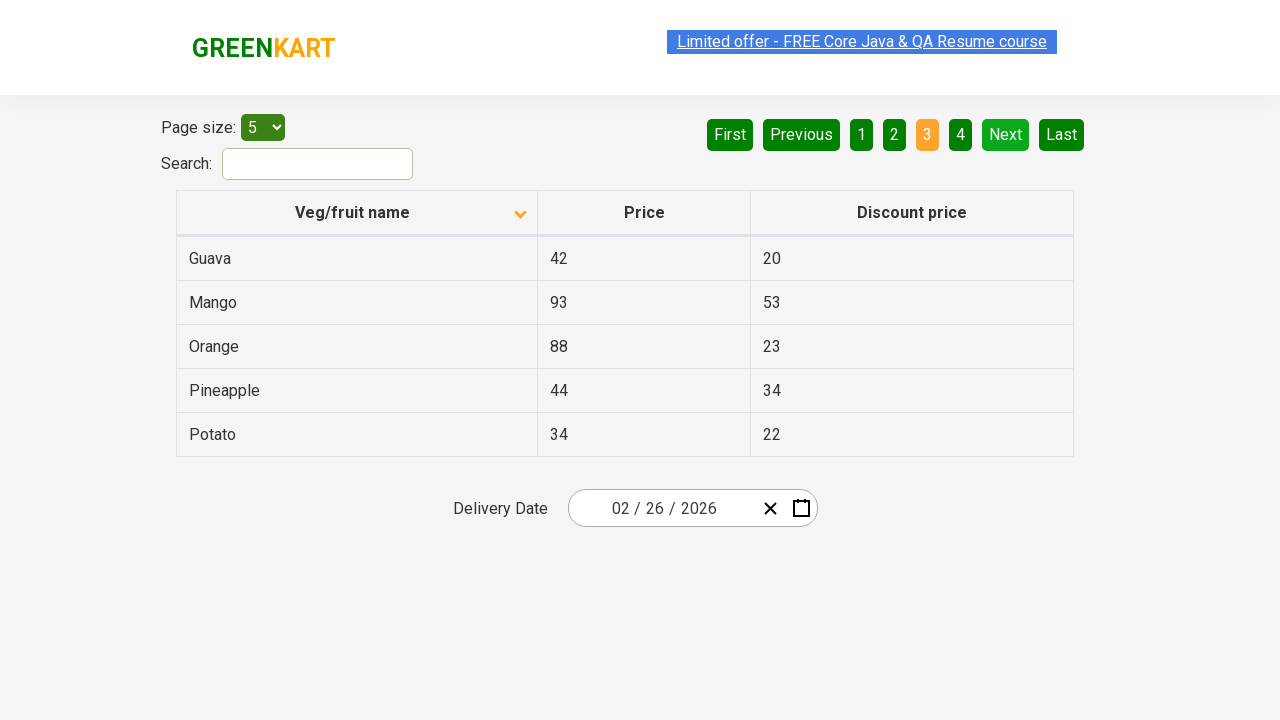

Found 'Guava' and retrieved its price: 42
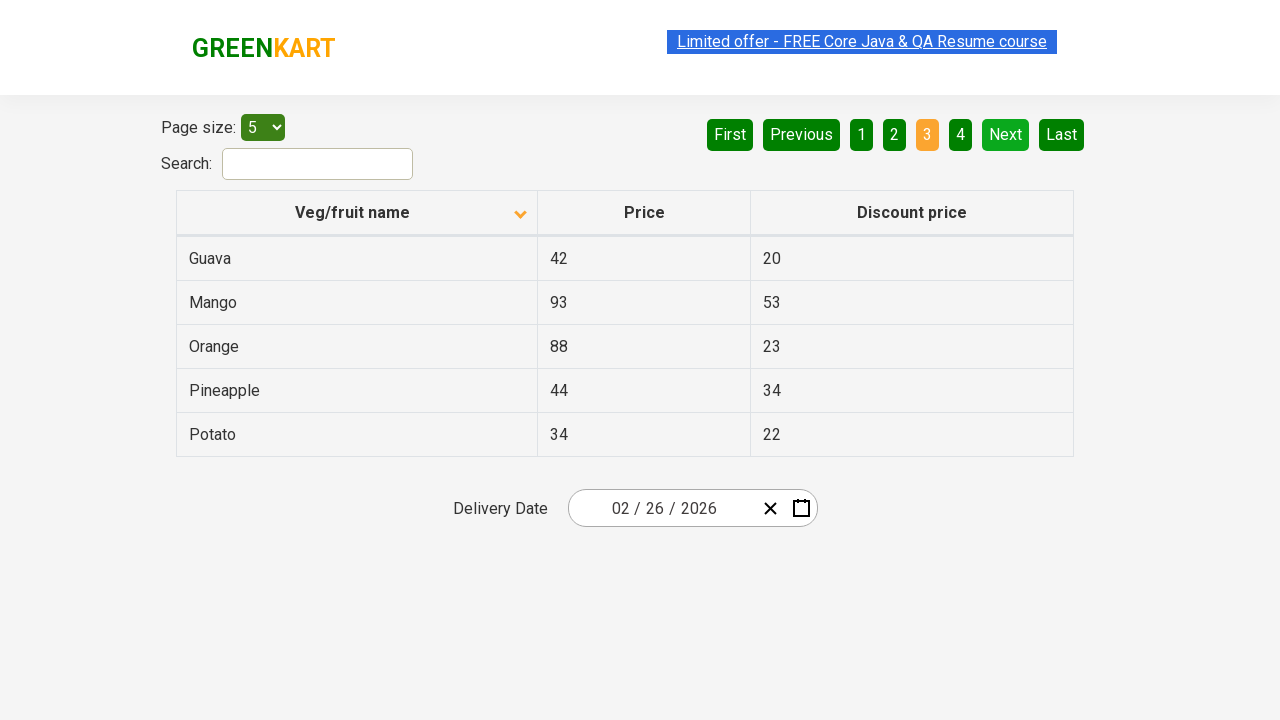

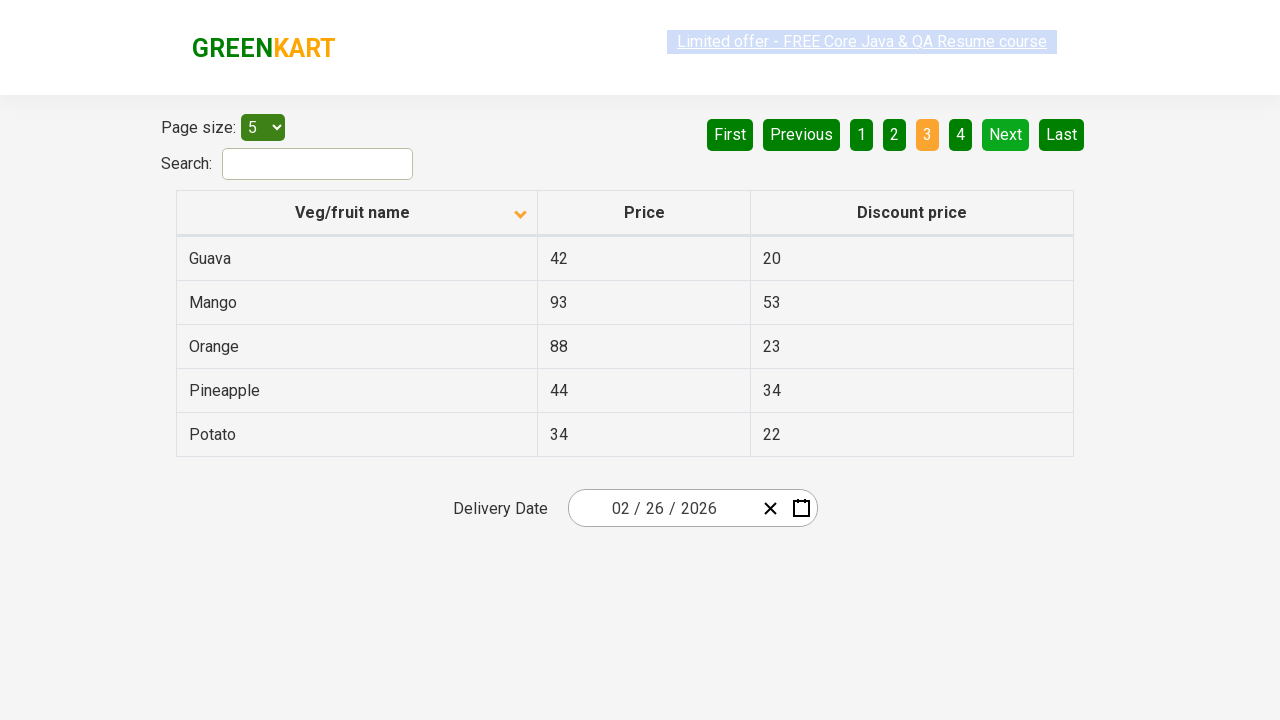